Tests dismissing a JavaScript confirmation dialog and verifying the cancel action result

Starting URL: https://automationfc.github.io/basic-form/index.html

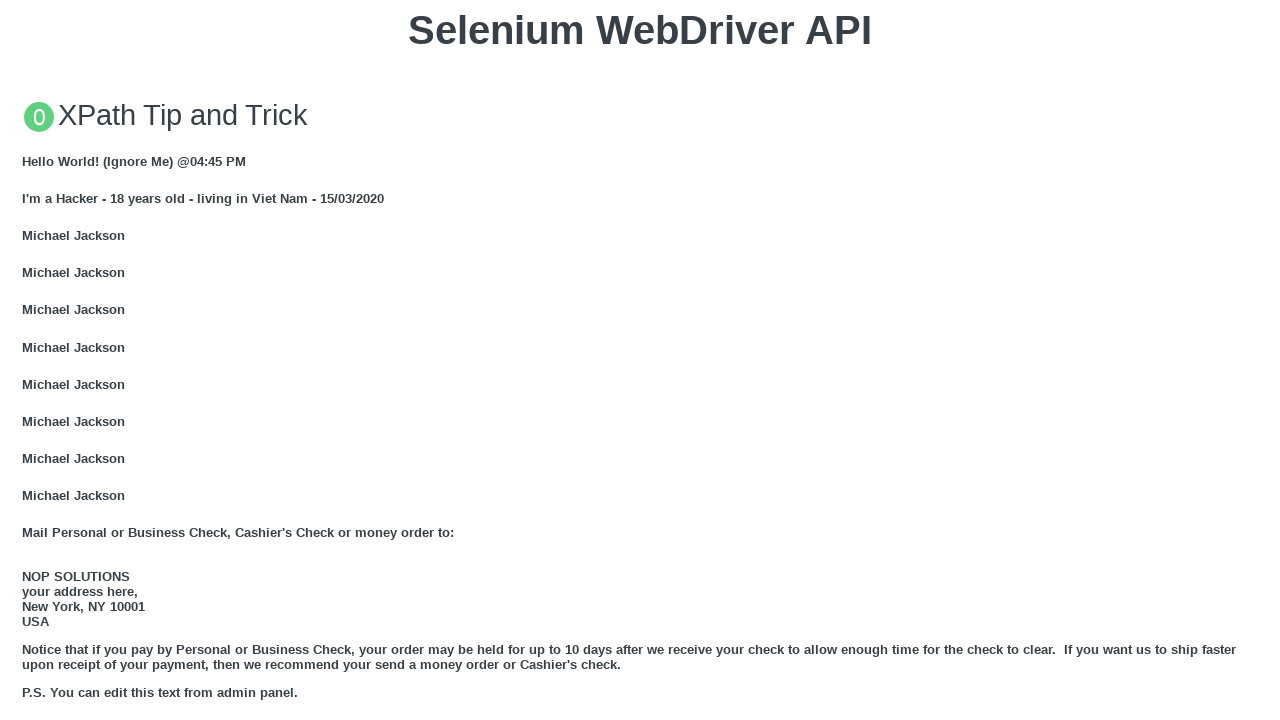

Set up dialog handler to dismiss confirmation dialogs
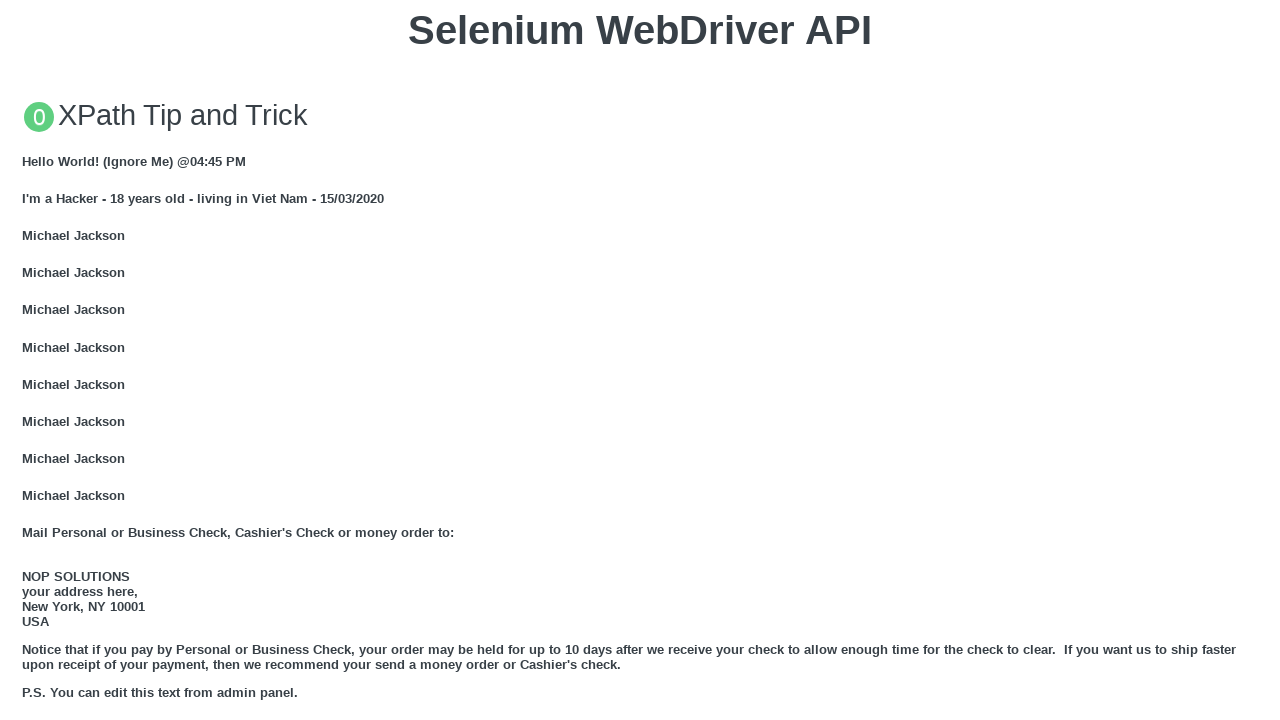

Clicked 'Click for JS Confirm' button to trigger JavaScript confirmation dialog at (640, 360) on xpath=//button[text()='Click for JS Confirm']
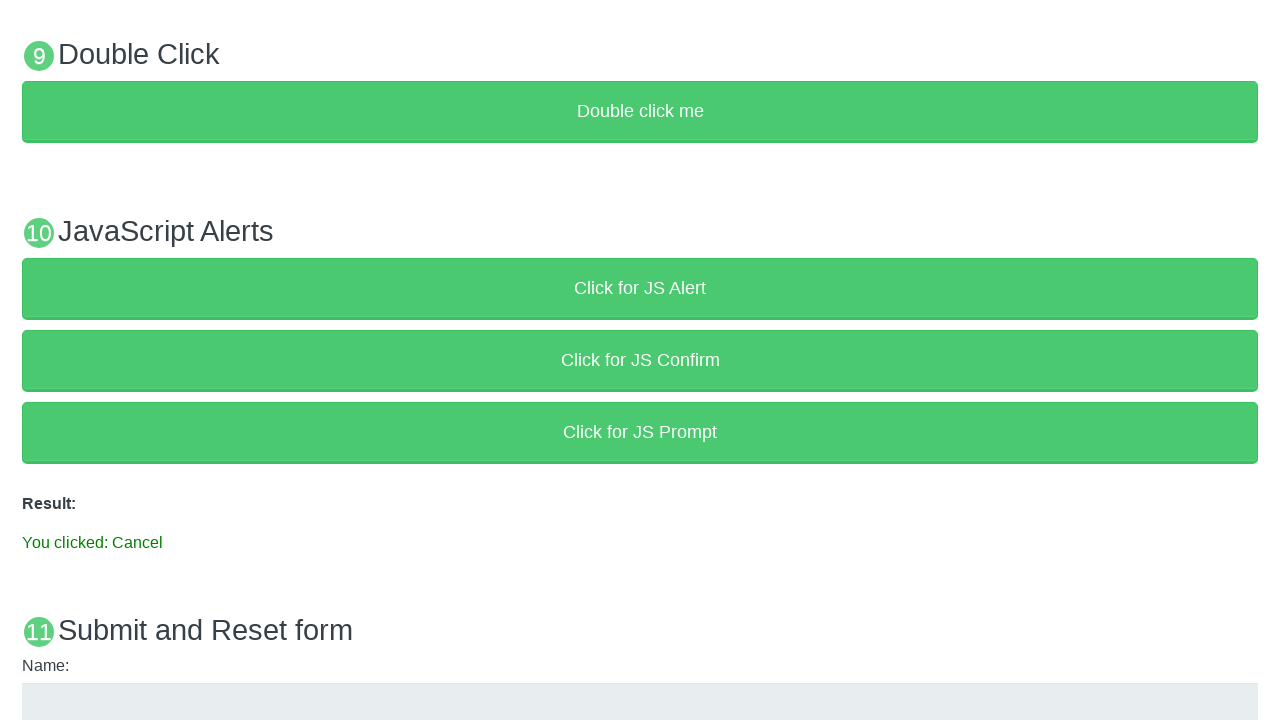

Verified result text shows 'You clicked: Cancel' confirming dialog was dismissed
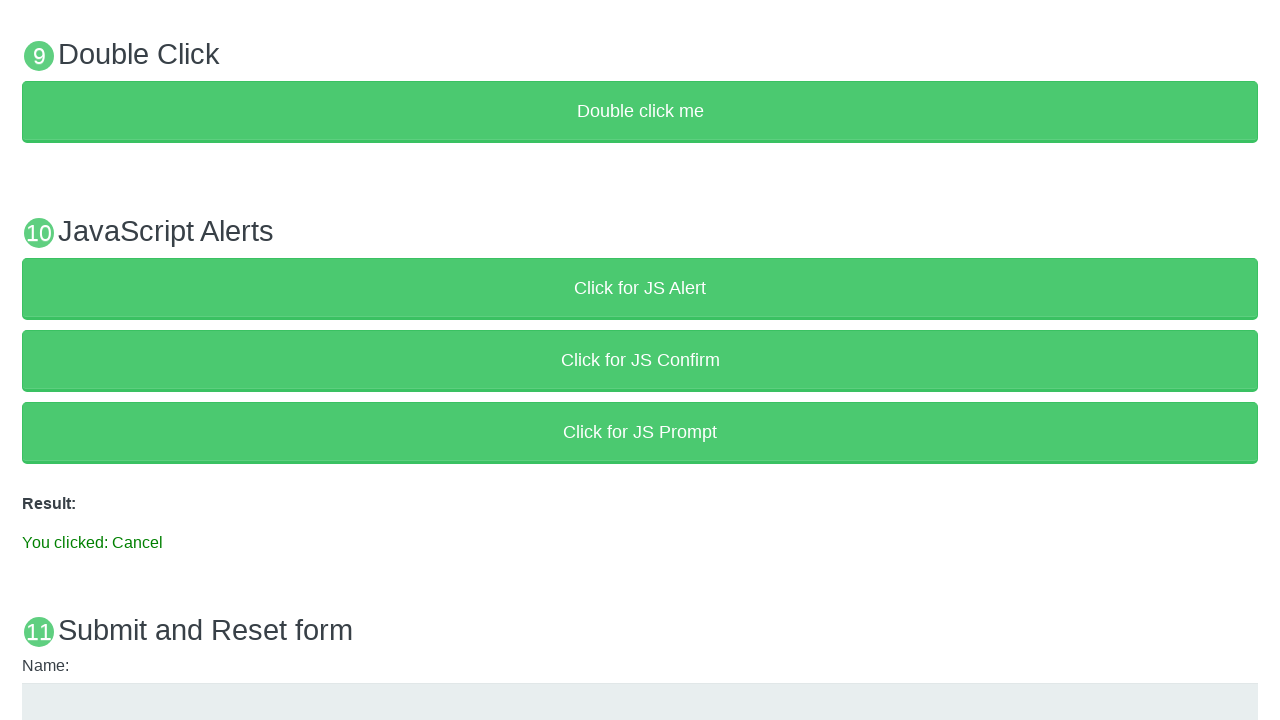

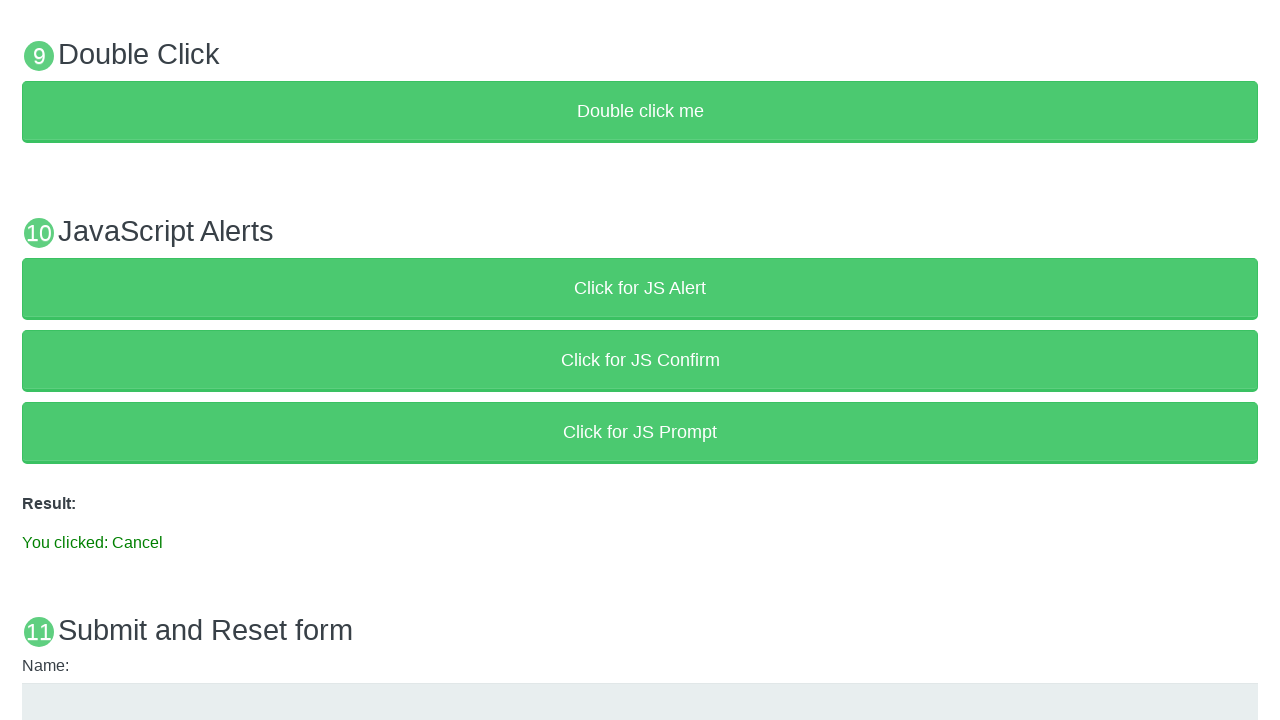